Tests that entering a valid email address in the input field changes the request button's opacity to 1 (fully visible/enabled)

Starting URL: https://library-app.firebaseapp.com

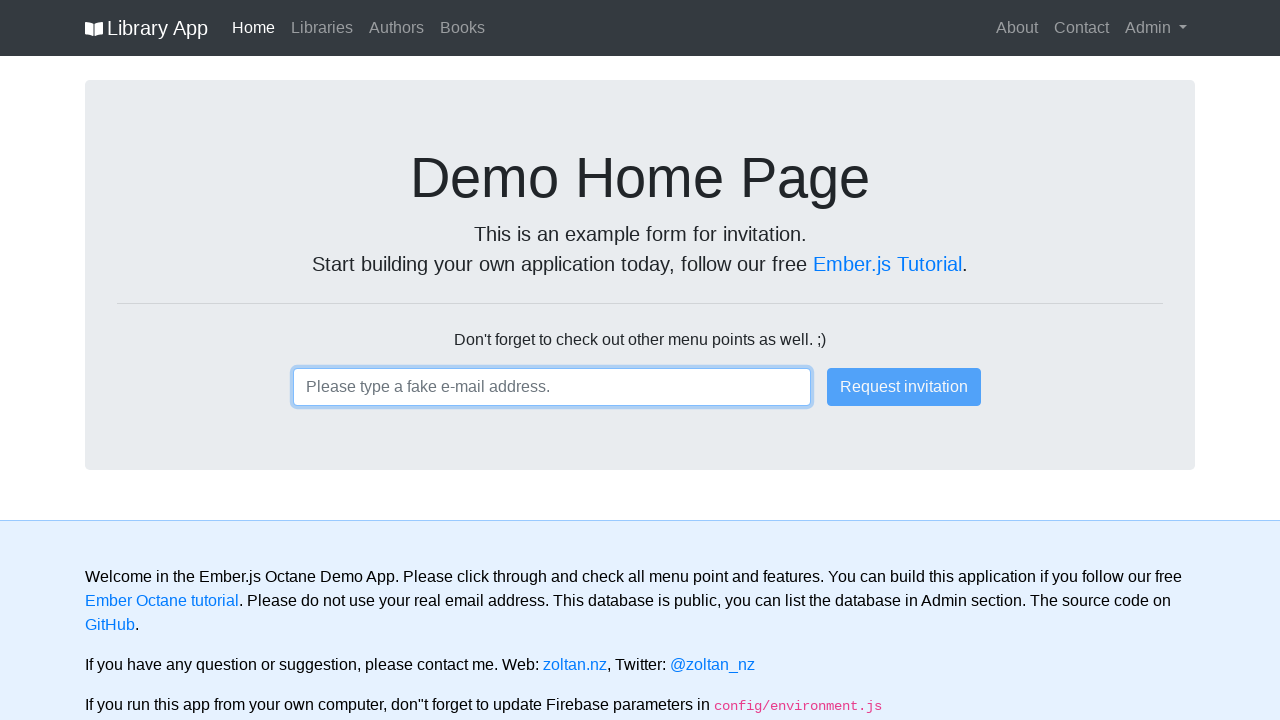

Entered valid email 'us@h.com' in the input field on input
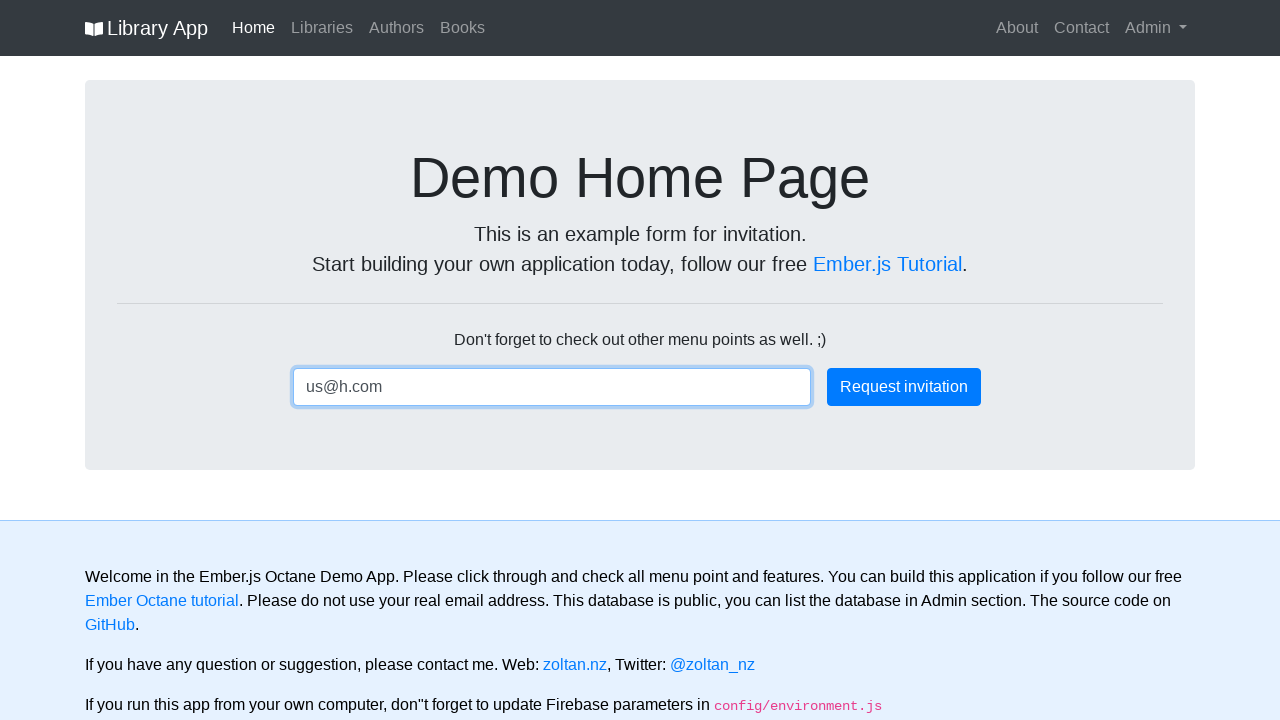

Button opacity changed to 1, indicating the request button is now enabled
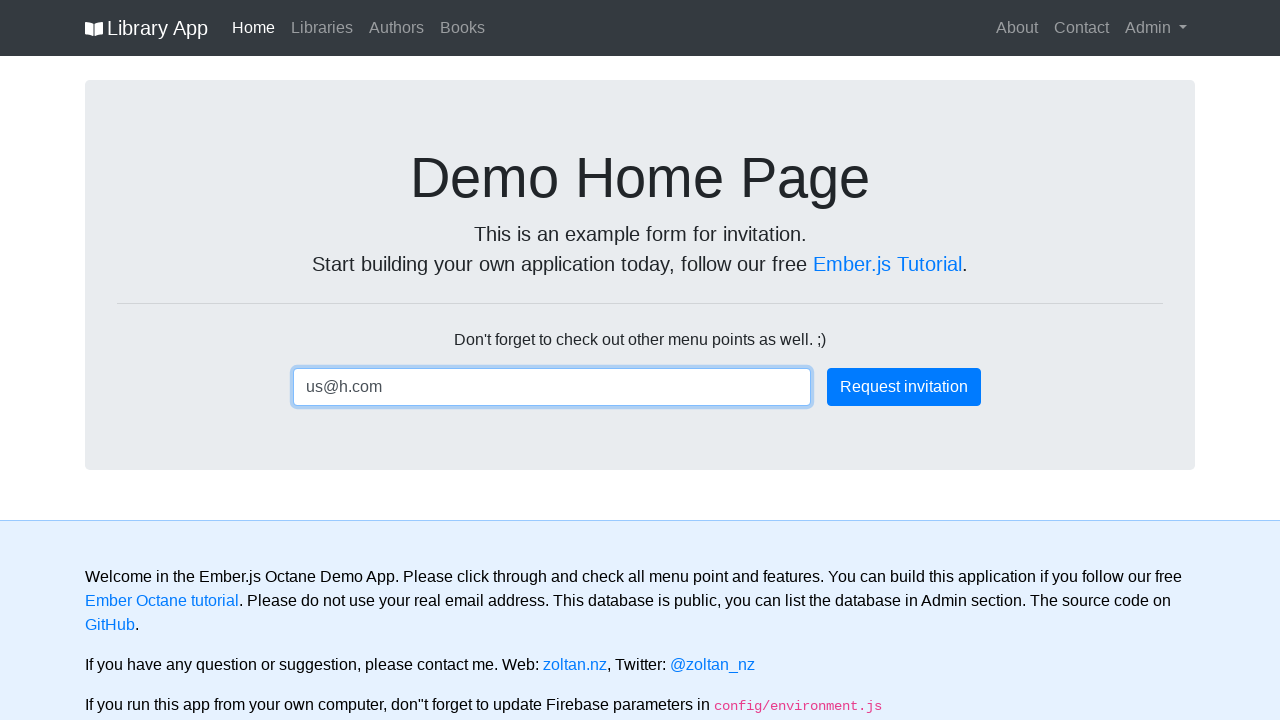

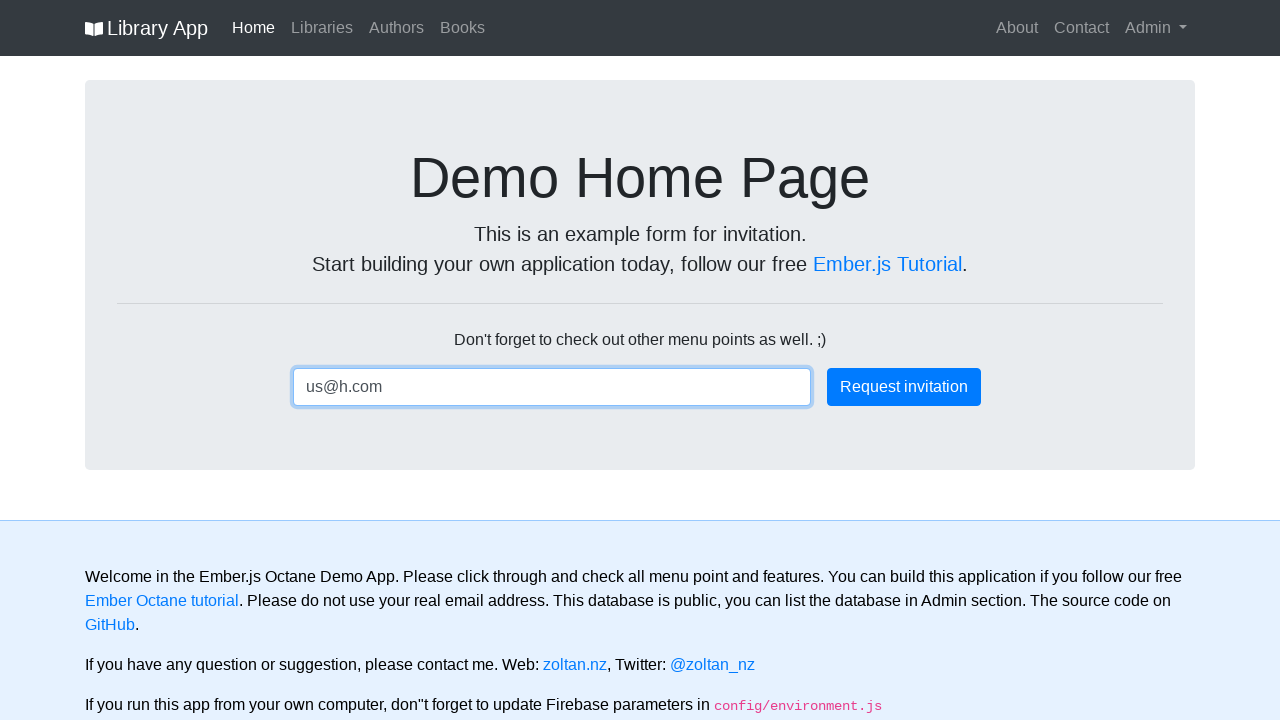